Navigates to Flipkart homepage and verifies the current URL

Starting URL: https://www.flipkart.com/

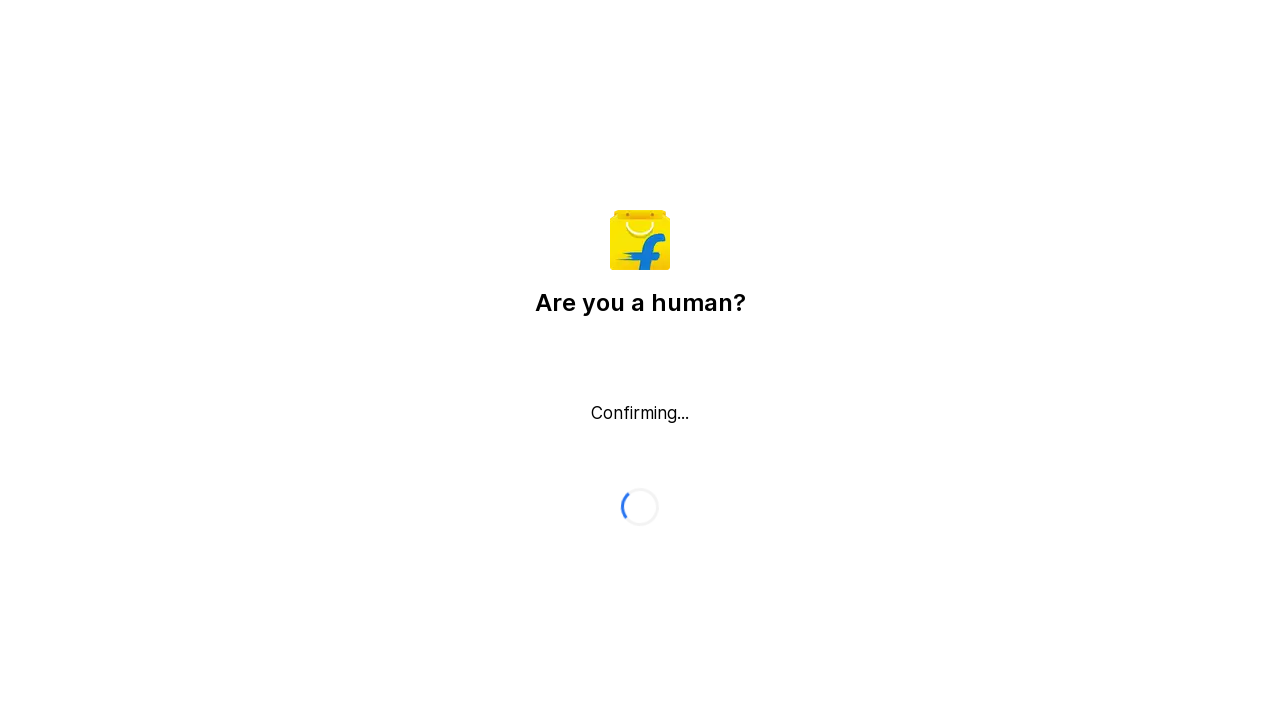

Navigated to Flipkart homepage
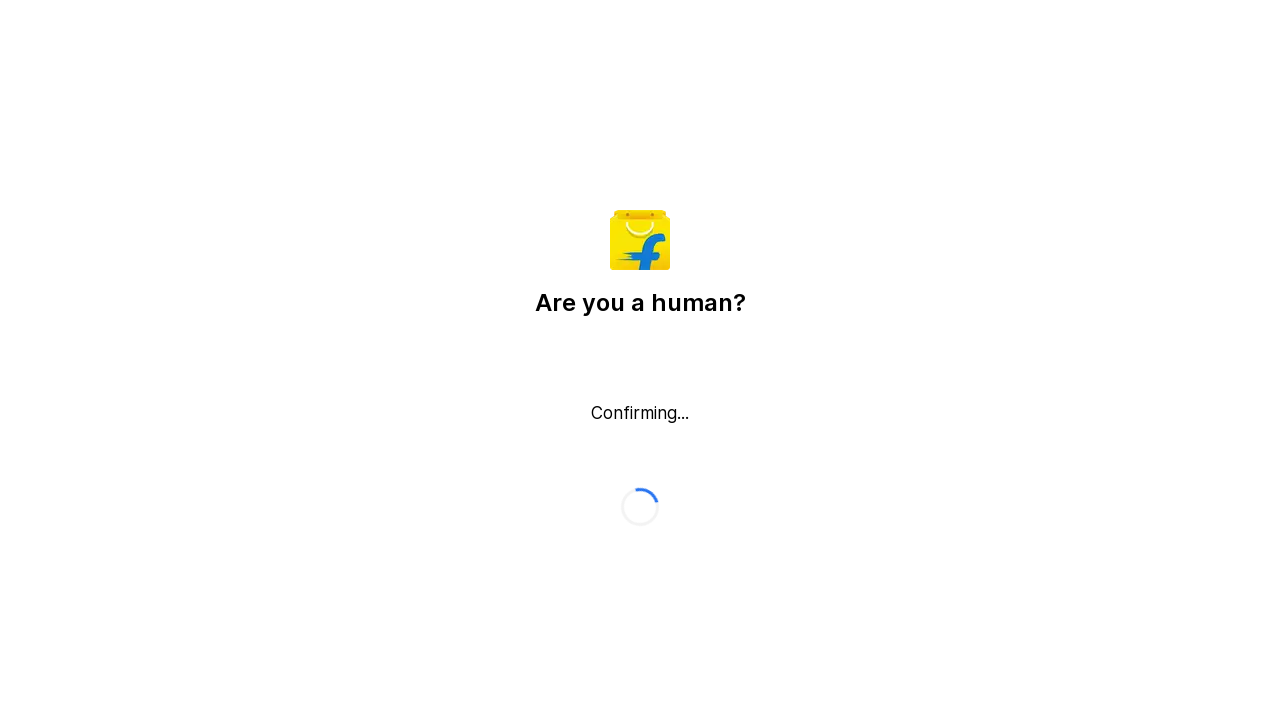

Retrieved current URL
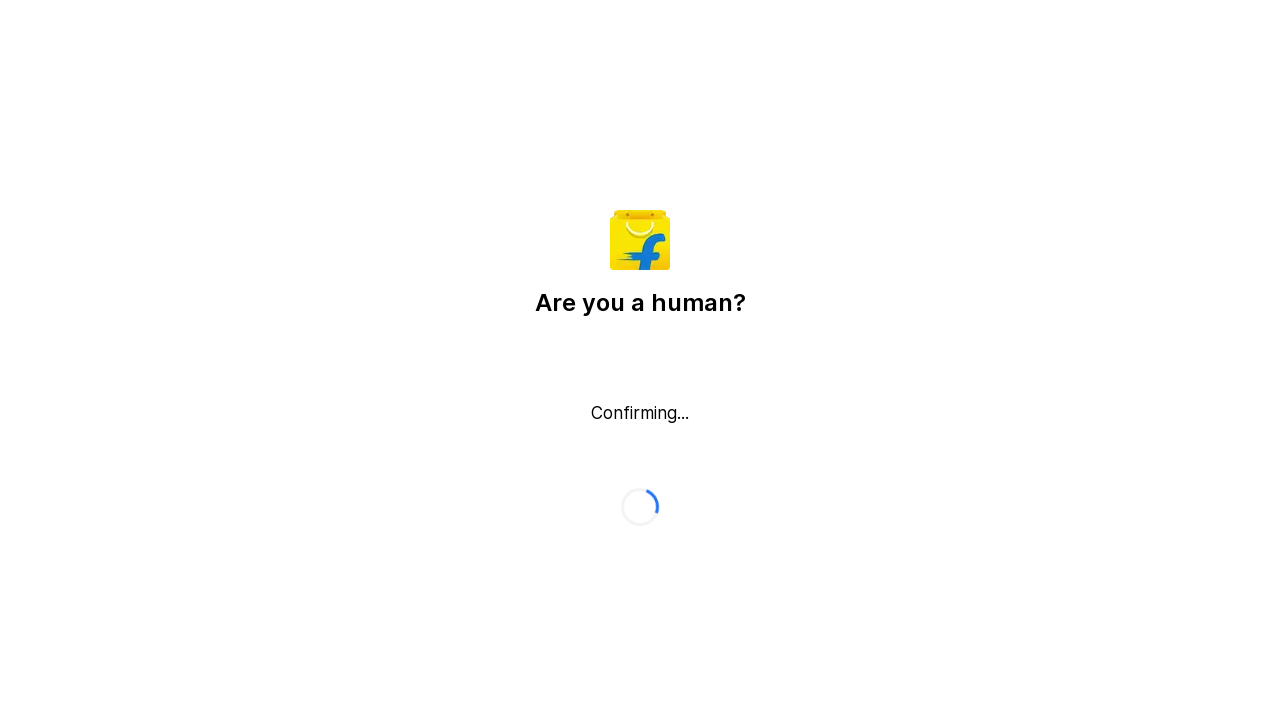

Verified current URL matches expected Flipkart homepage URL
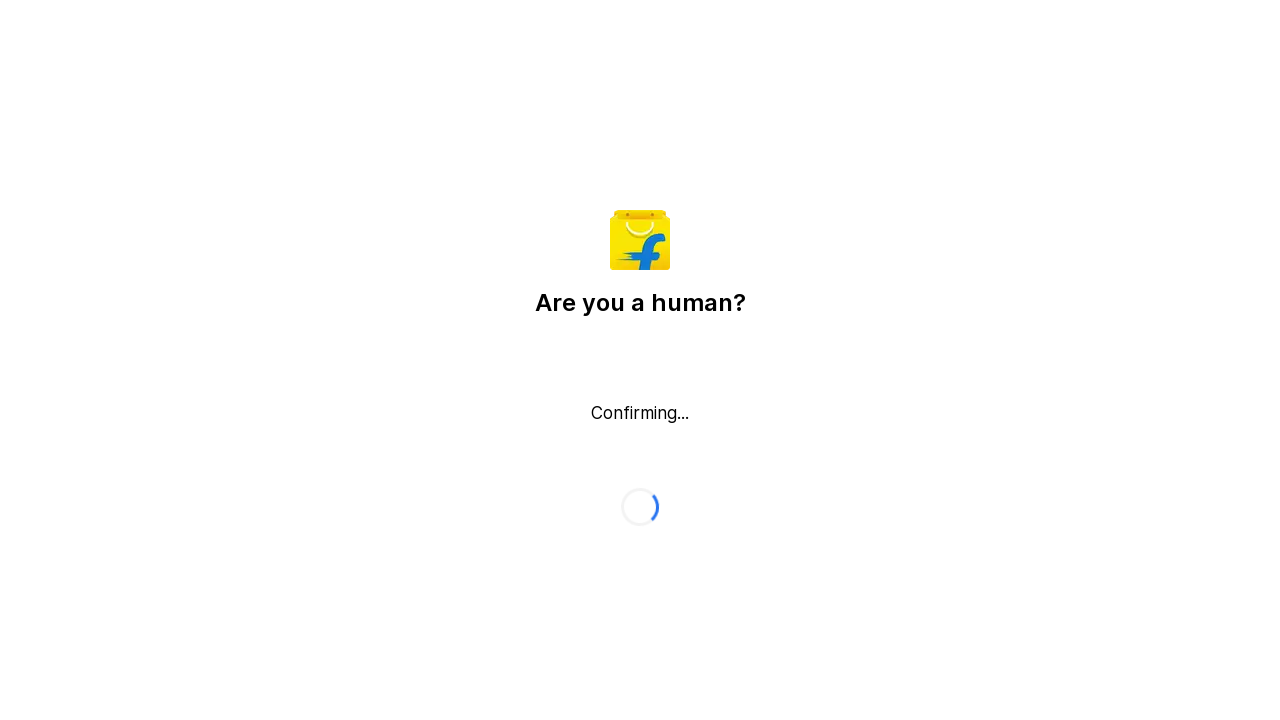

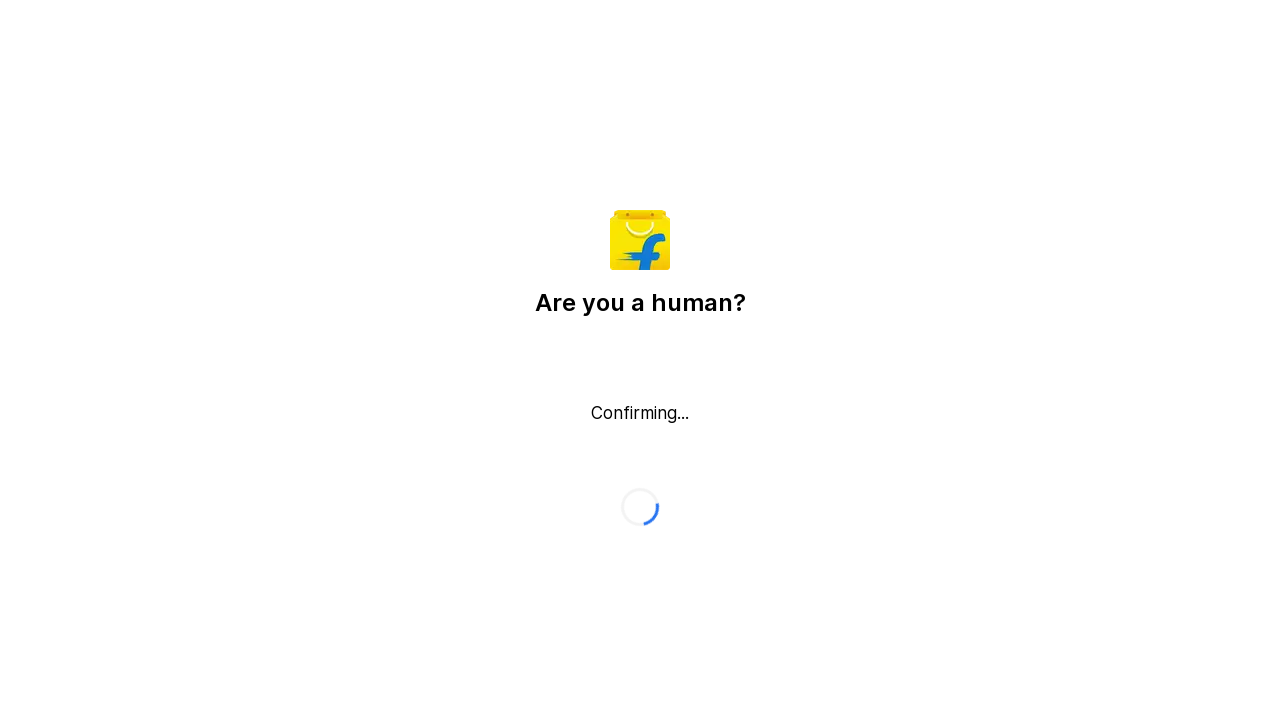